Tests that new todo items are appended to the bottom of the list by creating 3 items and verifying the count.

Starting URL: https://demo.playwright.dev/todomvc

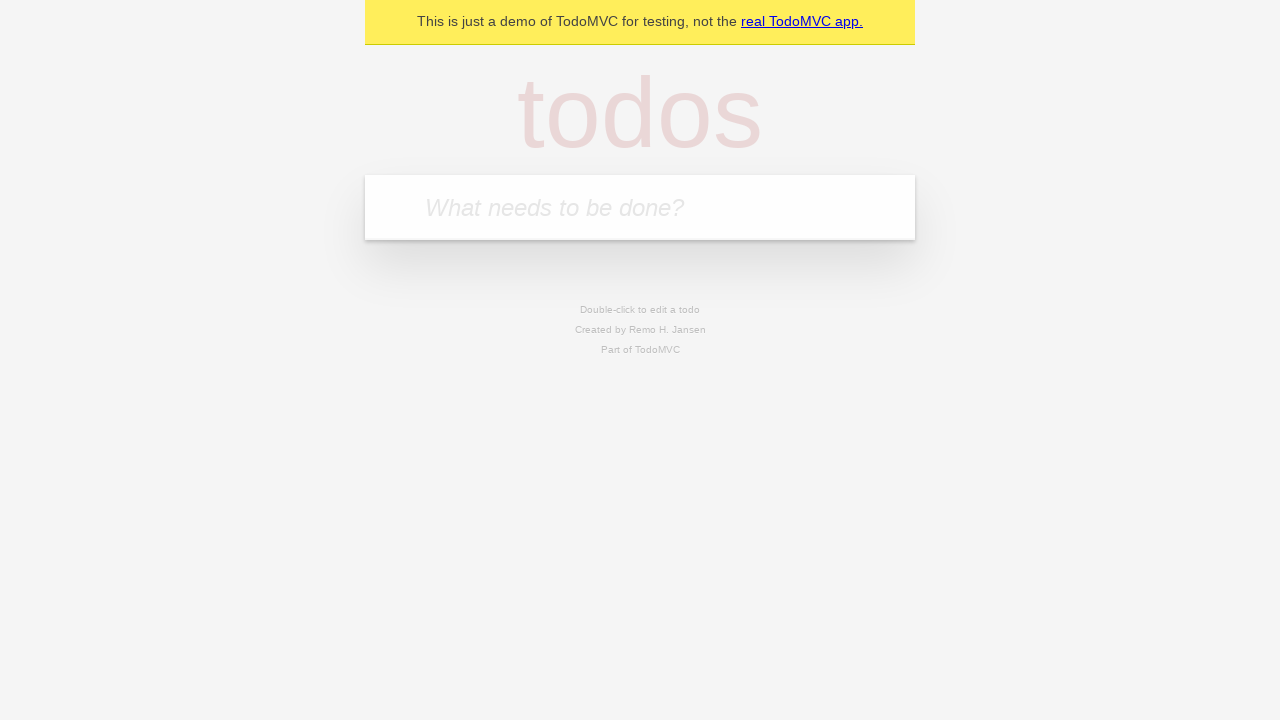

Filled todo input with 'buy some cheese' on internal:attr=[placeholder="What needs to be done?"i]
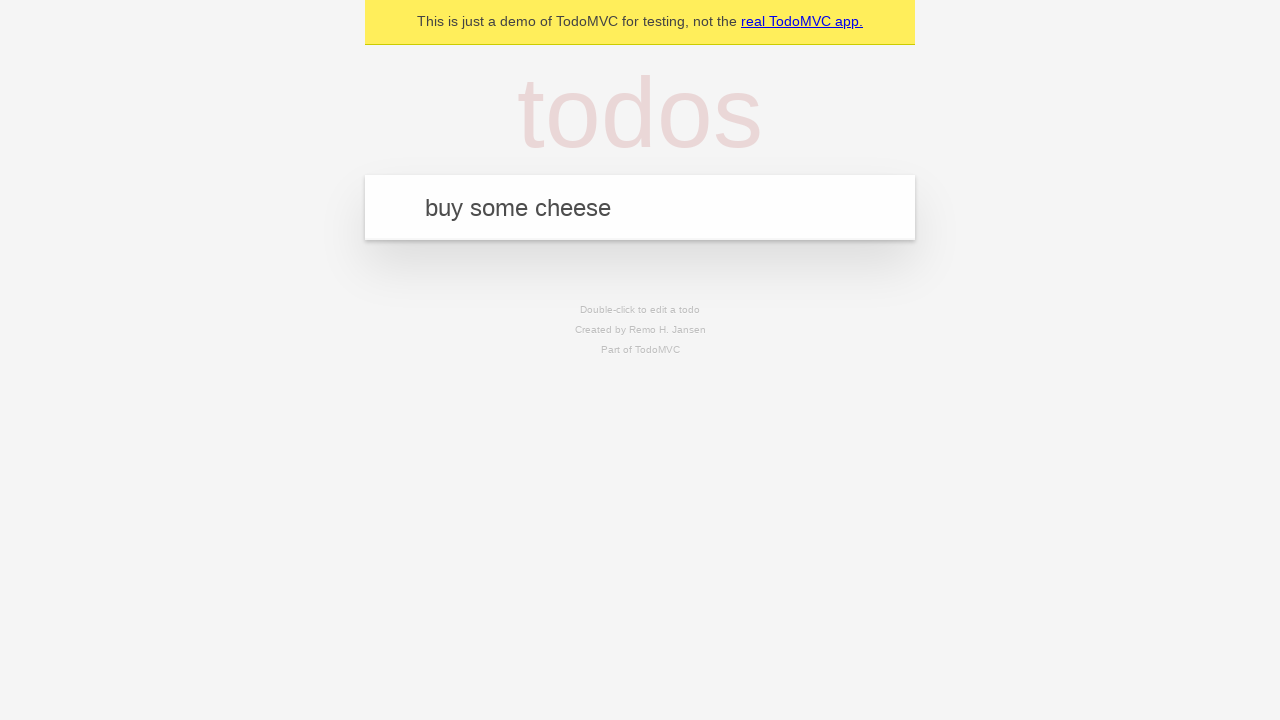

Pressed Enter to add first todo item on internal:attr=[placeholder="What needs to be done?"i]
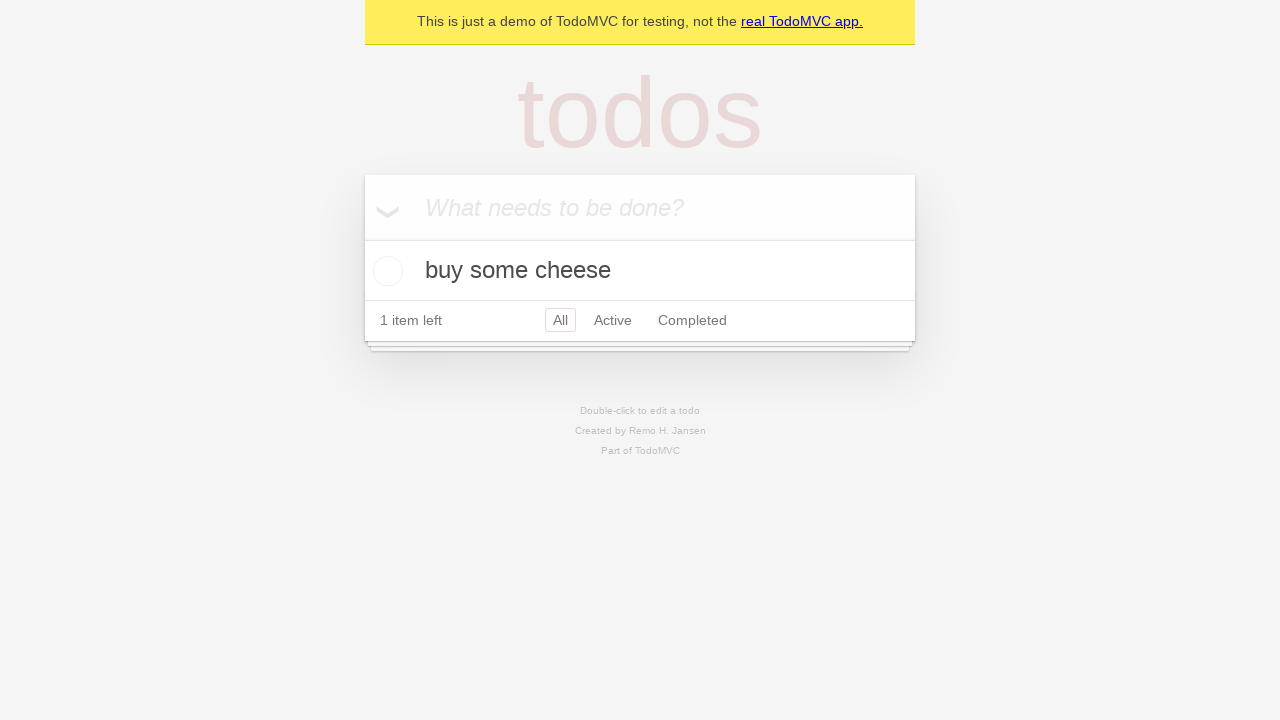

Filled todo input with 'feed the cat' on internal:attr=[placeholder="What needs to be done?"i]
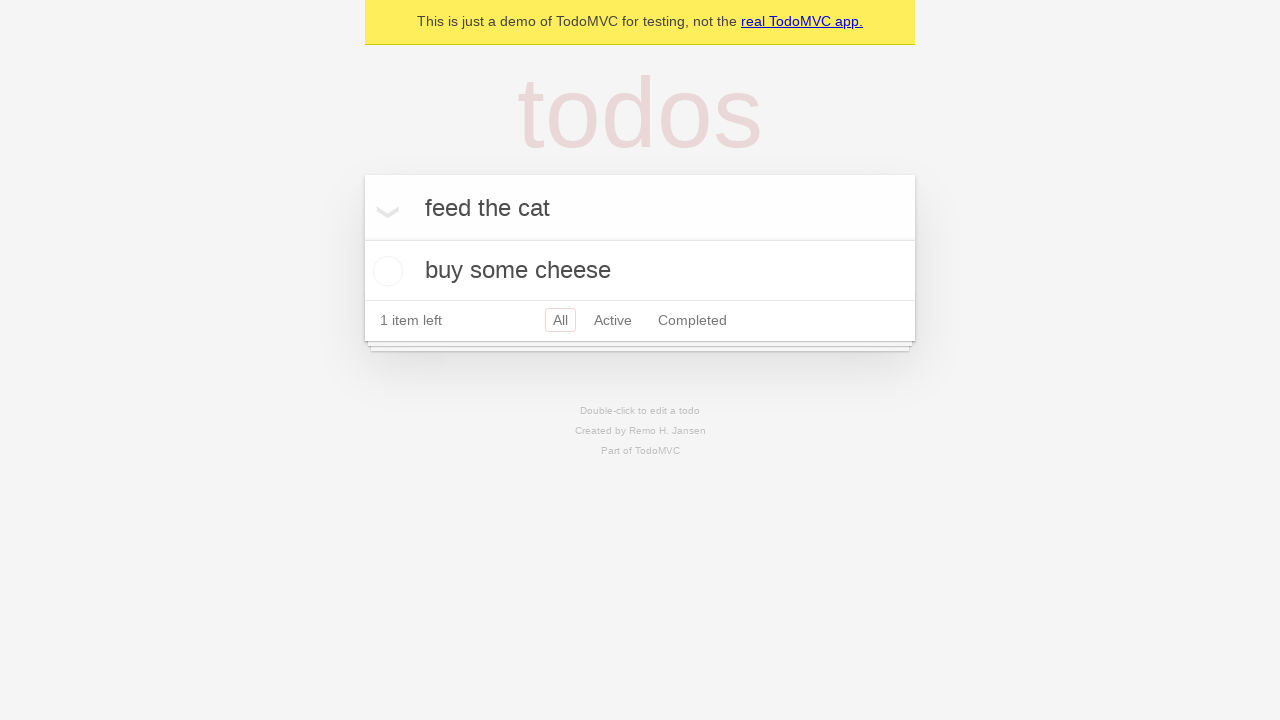

Pressed Enter to add second todo item on internal:attr=[placeholder="What needs to be done?"i]
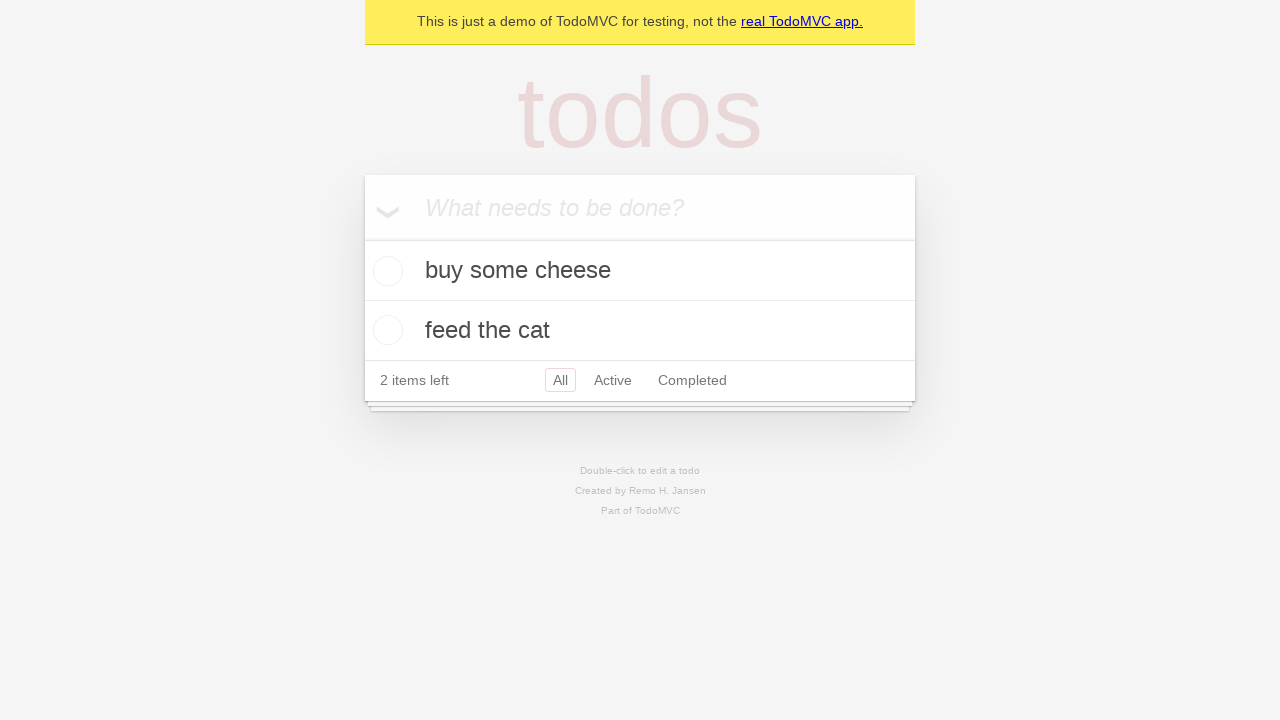

Filled todo input with 'book a doctors appointment' on internal:attr=[placeholder="What needs to be done?"i]
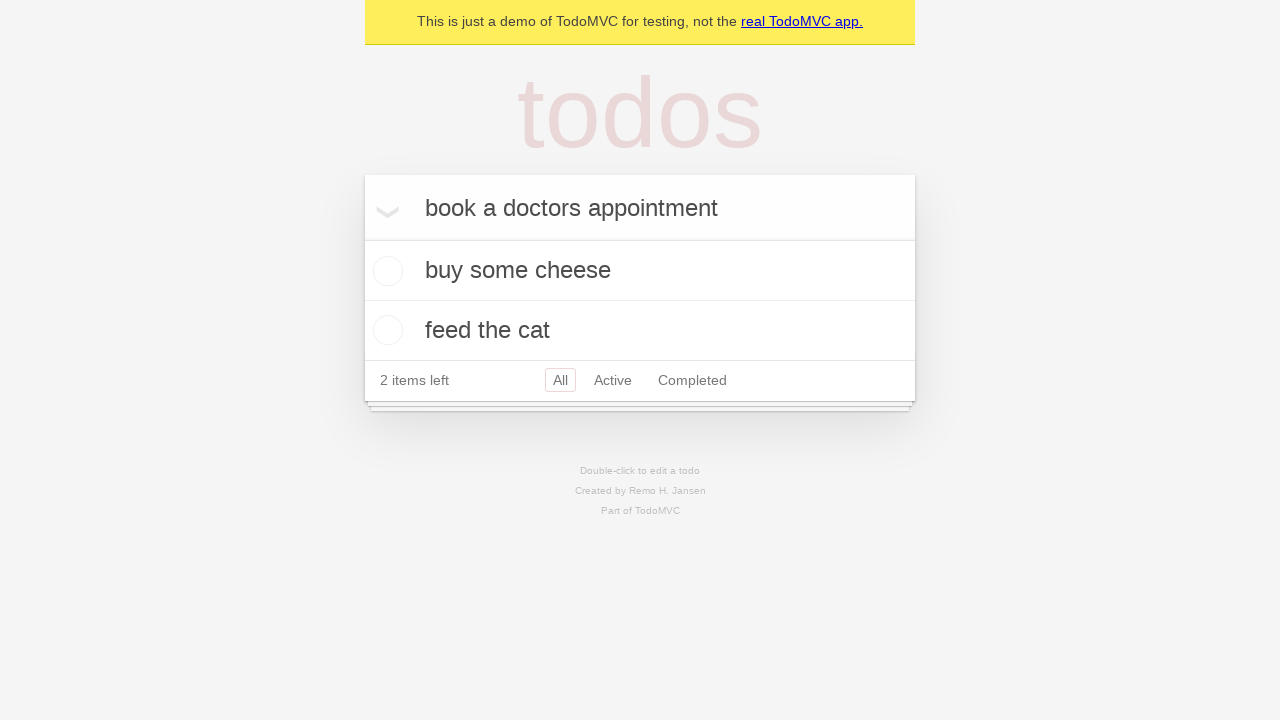

Pressed Enter to add third todo item on internal:attr=[placeholder="What needs to be done?"i]
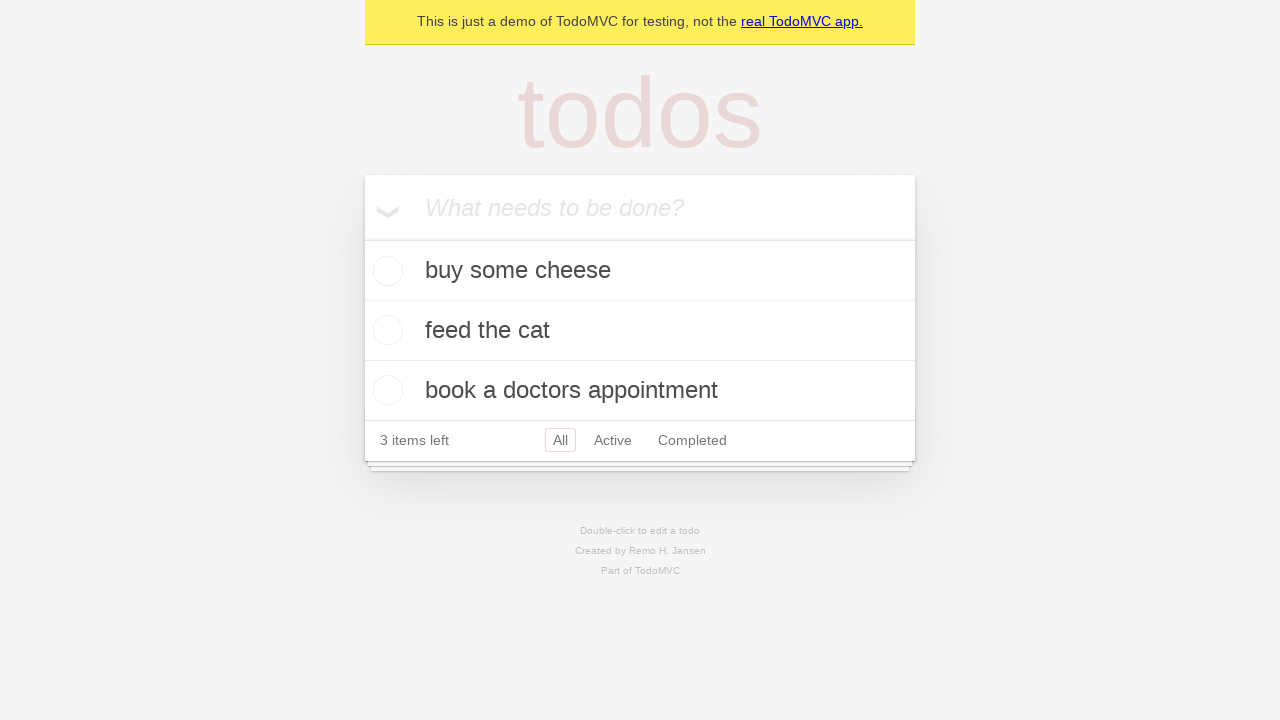

Verified that '3 items left' text appeared, confirming all three items were added to the bottom of the list
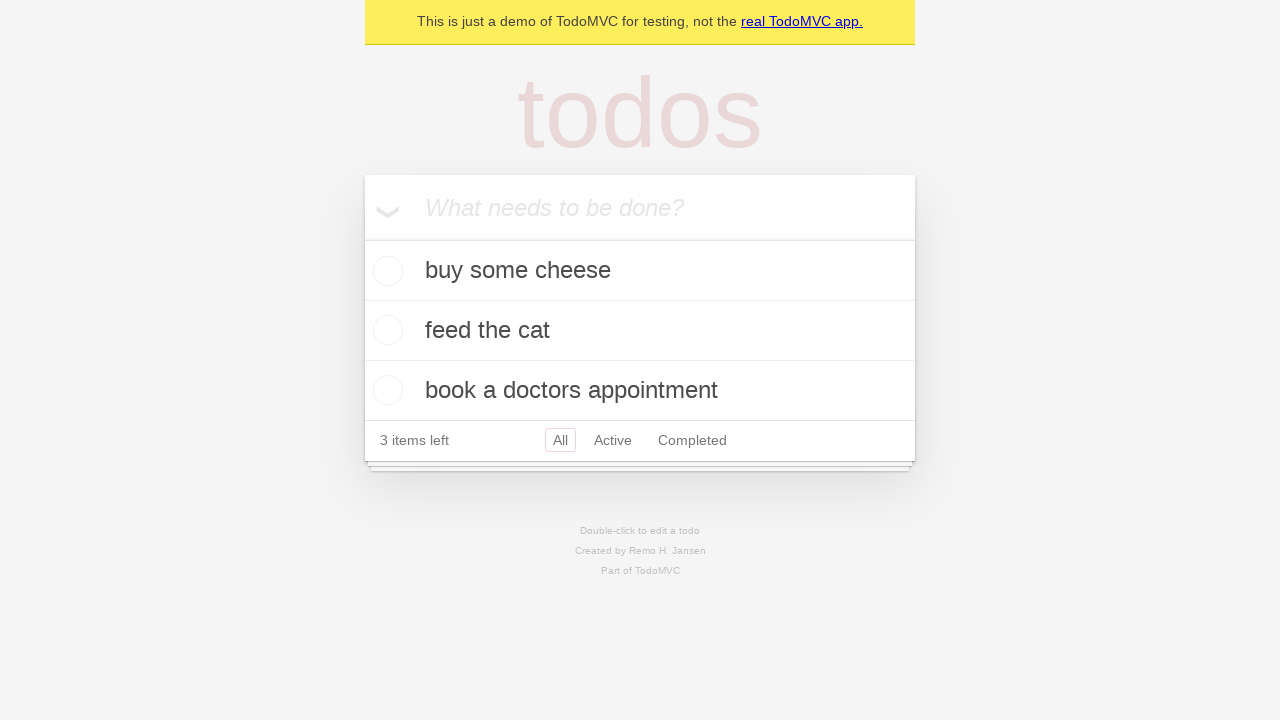

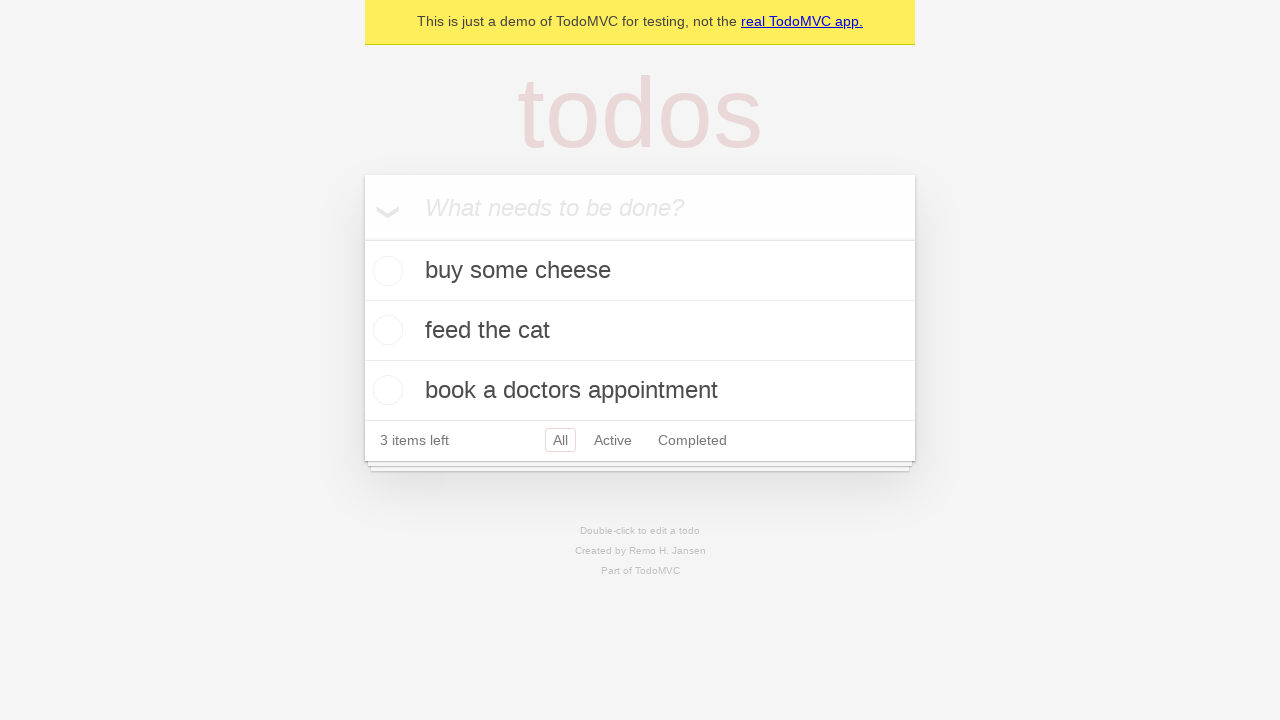